Tests that the complete all checkbox updates state when items are individually completed or cleared

Starting URL: https://demo.playwright.dev/todomvc

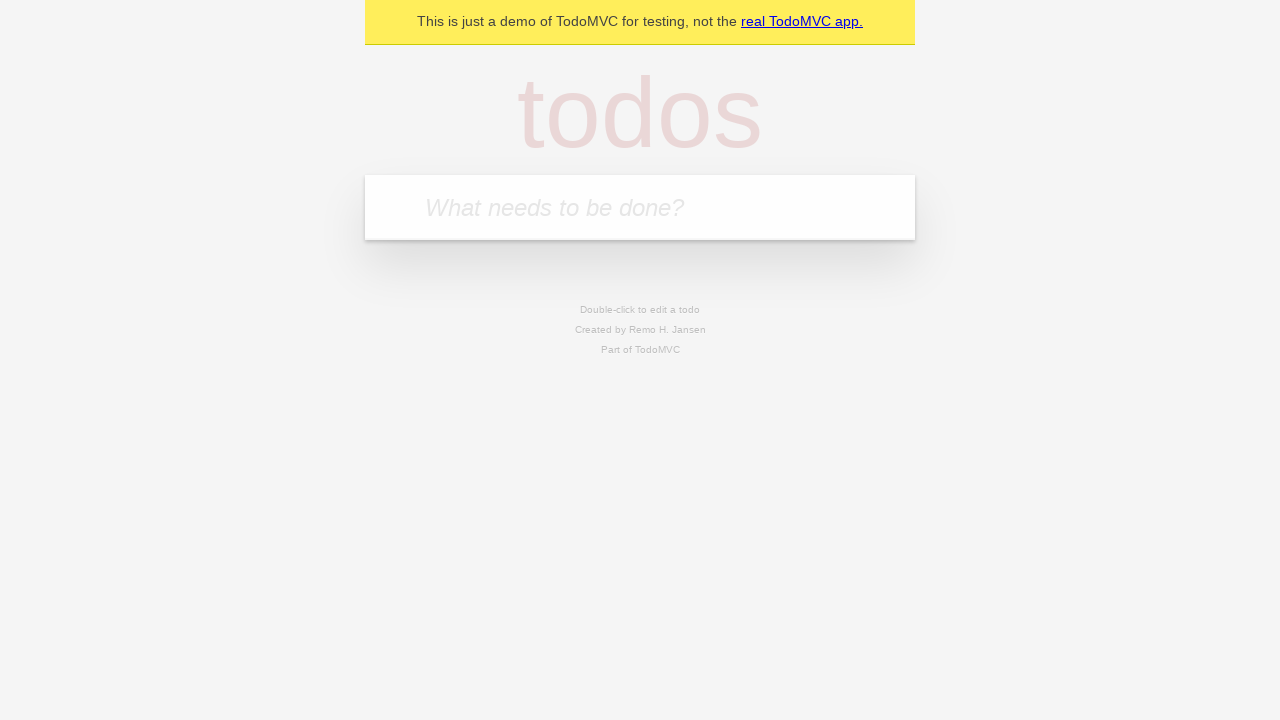

Filled first todo input with 'buy some cheese' on internal:attr=[placeholder="What needs to be done?"i]
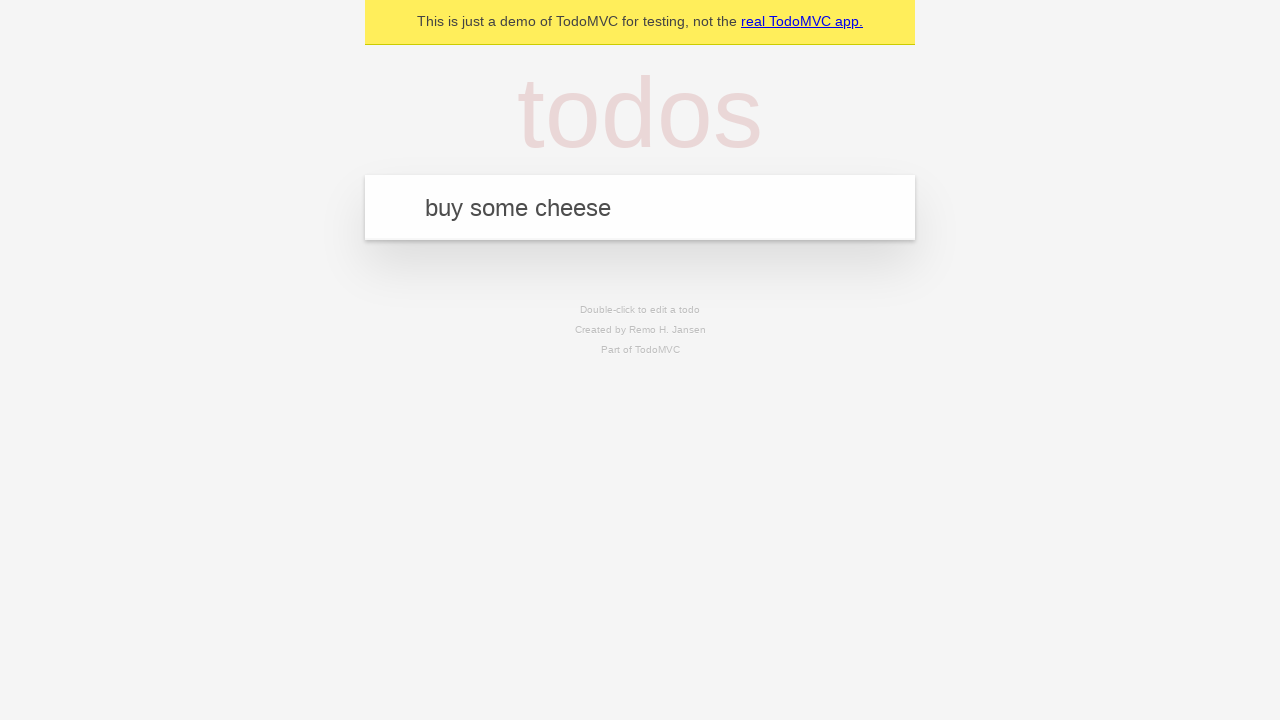

Pressed Enter to create first todo on internal:attr=[placeholder="What needs to be done?"i]
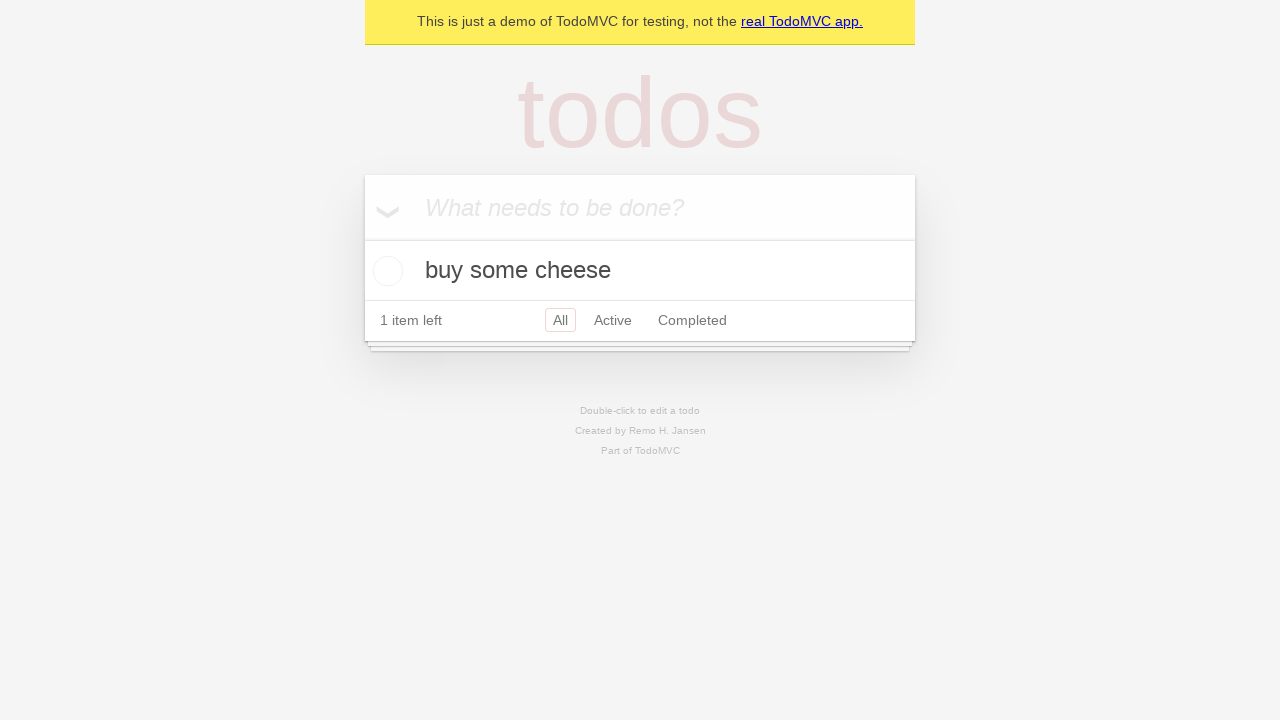

Filled second todo input with 'feed the cat' on internal:attr=[placeholder="What needs to be done?"i]
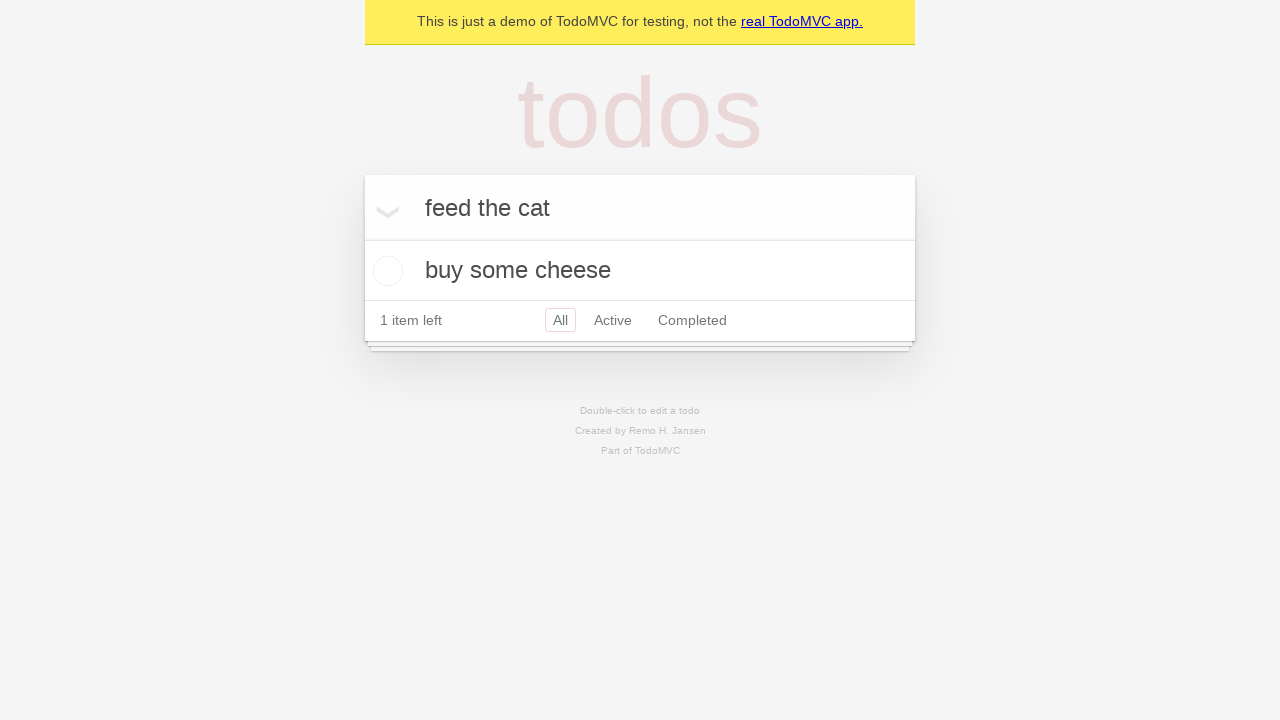

Pressed Enter to create second todo on internal:attr=[placeholder="What needs to be done?"i]
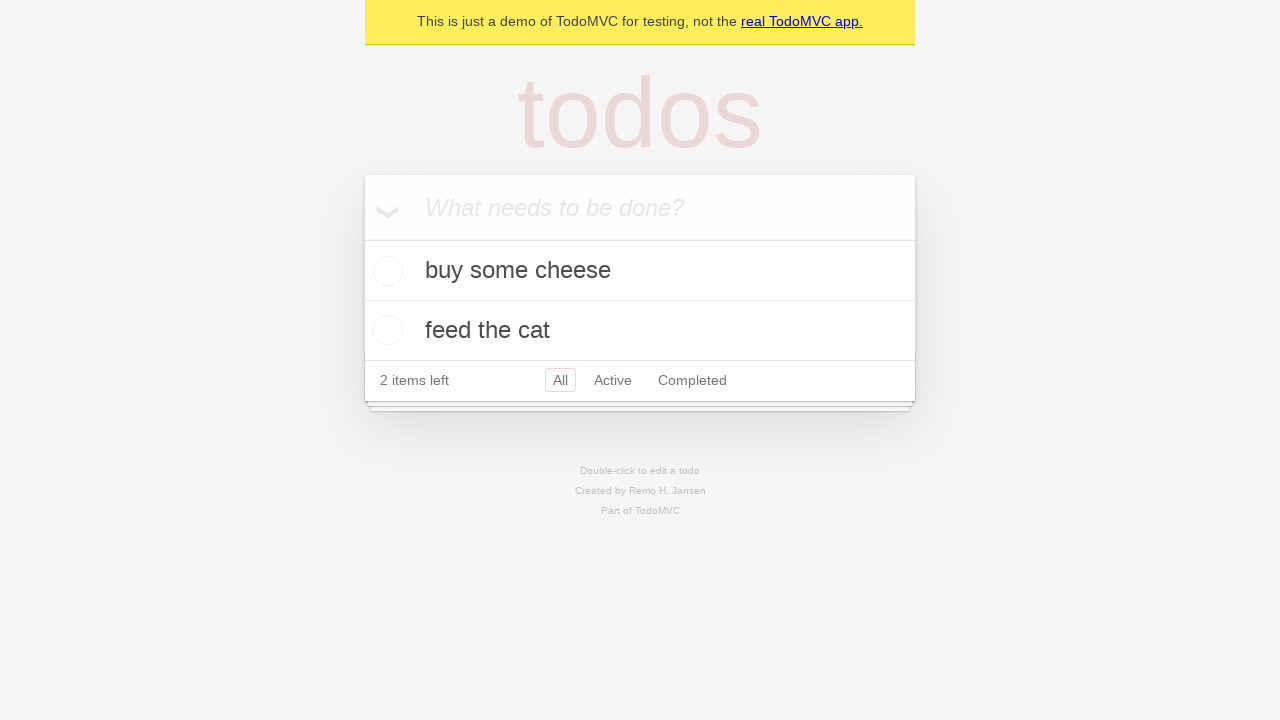

Filled third todo input with 'book a doctors appointment' on internal:attr=[placeholder="What needs to be done?"i]
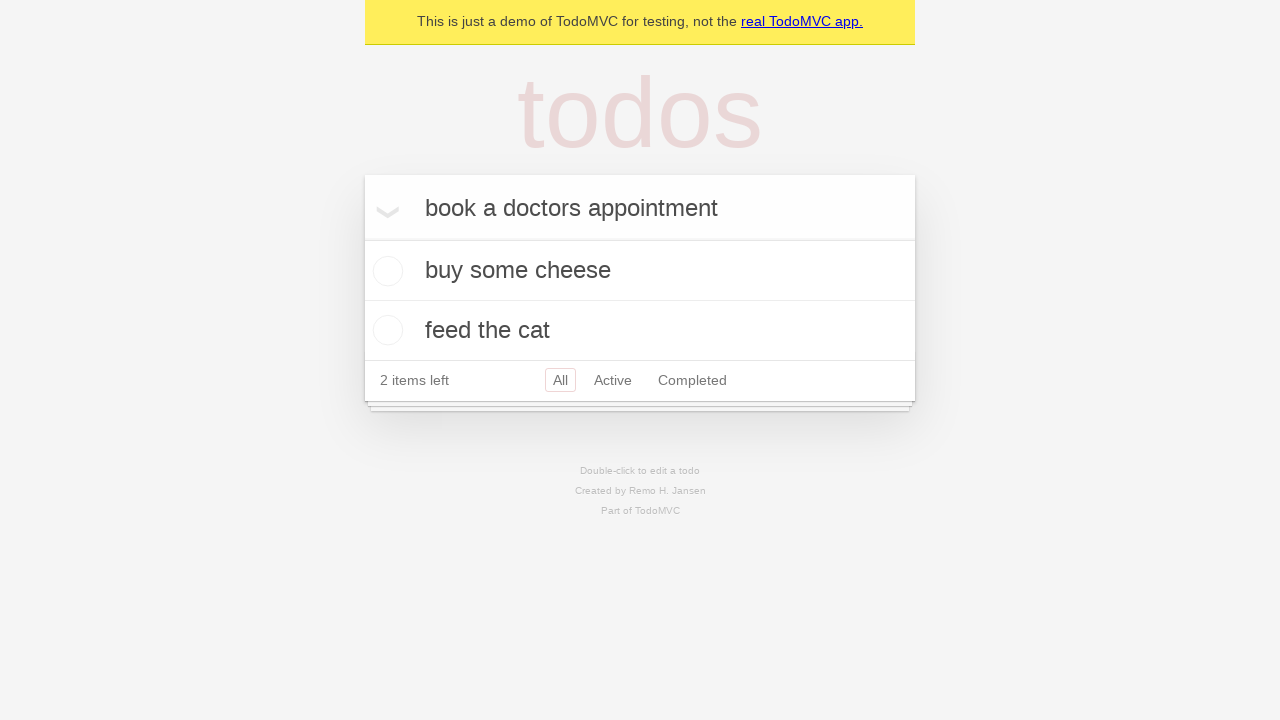

Pressed Enter to create third todo on internal:attr=[placeholder="What needs to be done?"i]
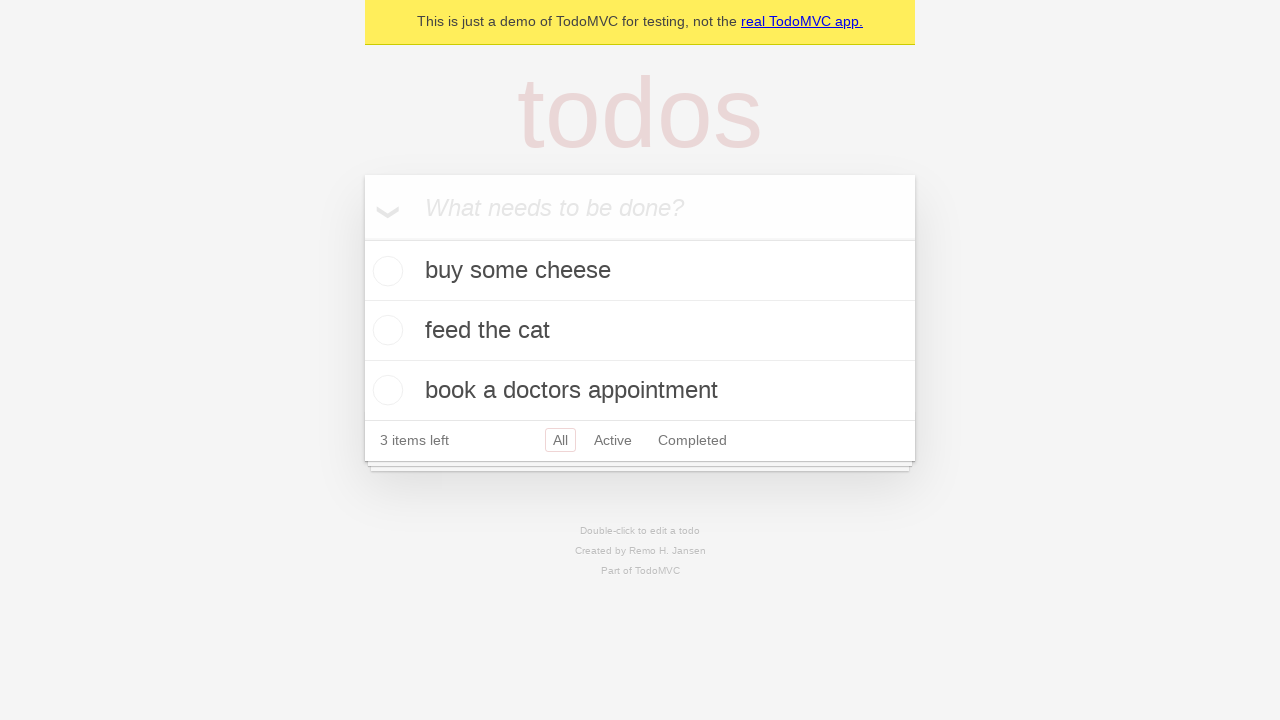

Waited for all 3 todos to be created in the DOM
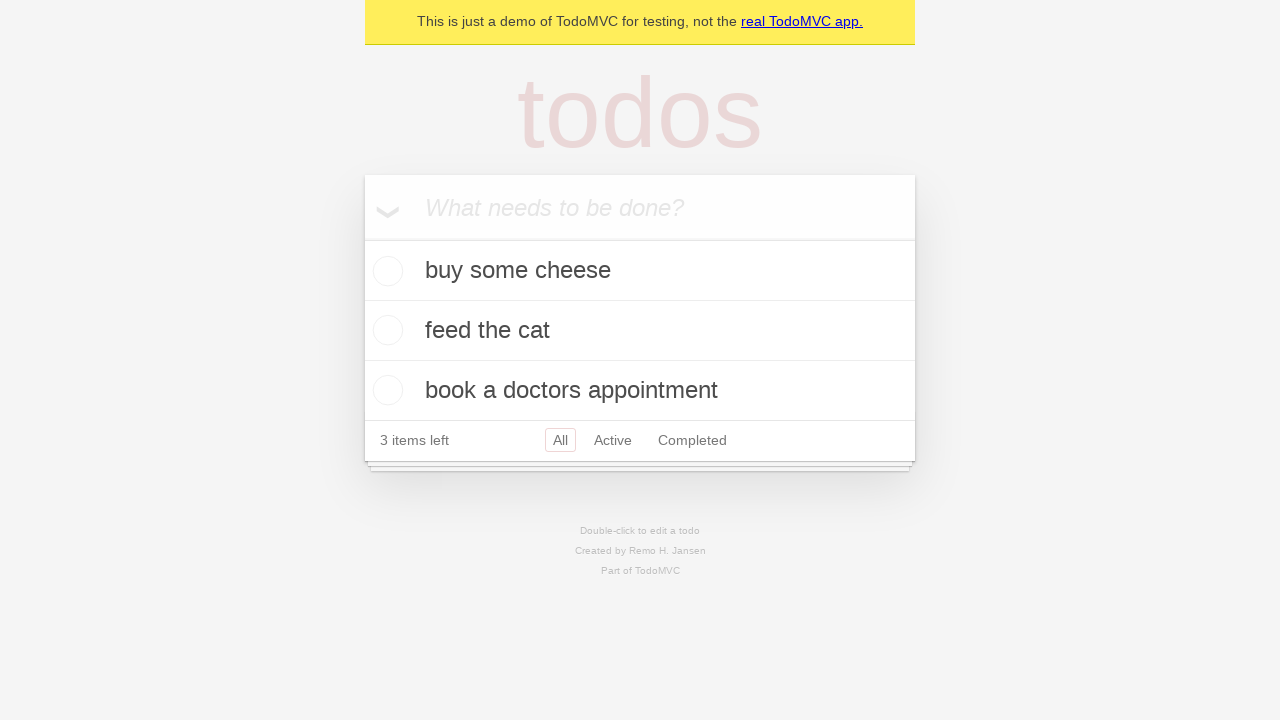

Clicked 'Mark all as complete' checkbox to check all todos at (362, 238) on internal:label="Mark all as complete"i
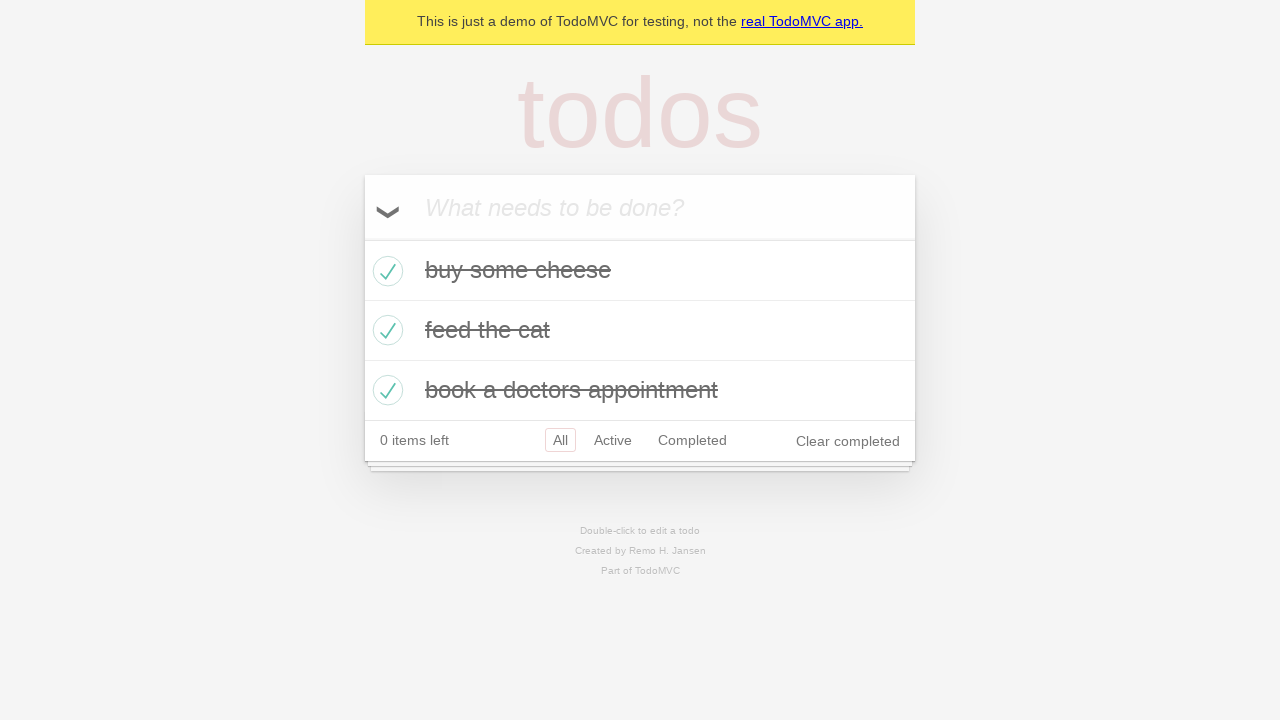

Unchecked the first todo checkbox at (385, 271) on internal:testid=[data-testid="todo-item"s] >> nth=0 >> internal:role=checkbox
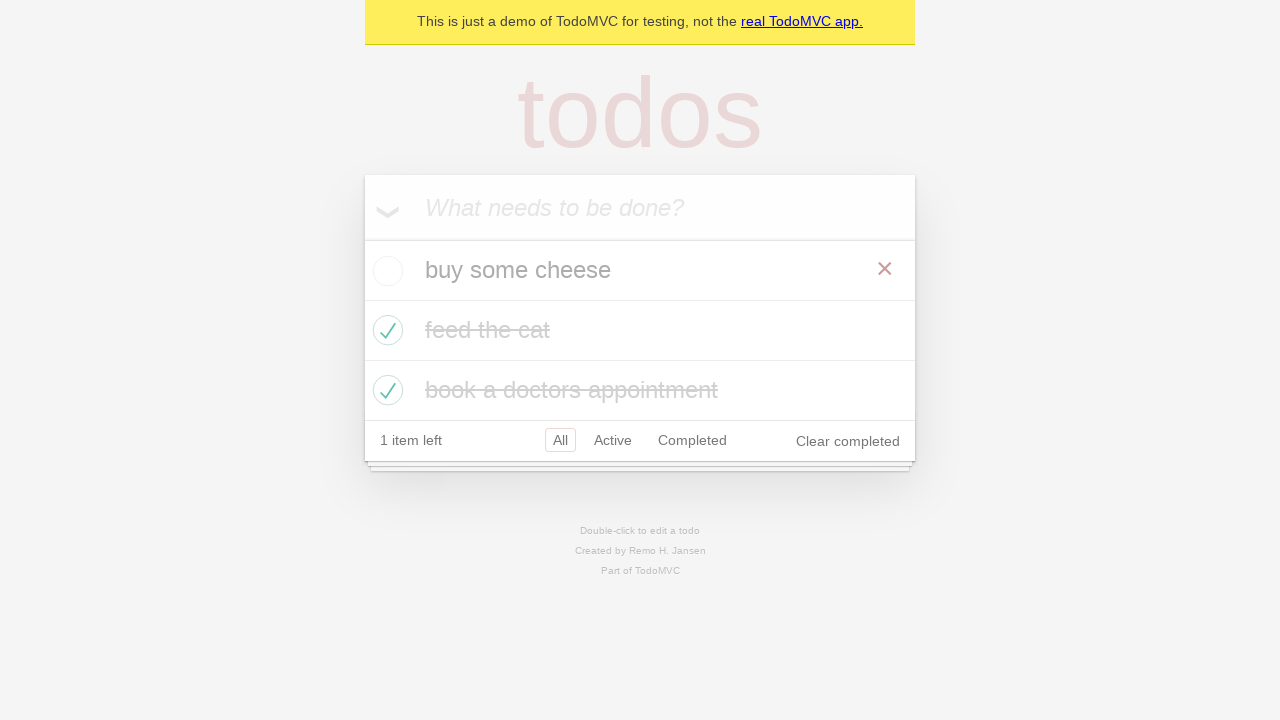

Checked the first todo checkbox again at (385, 271) on internal:testid=[data-testid="todo-item"s] >> nth=0 >> internal:role=checkbox
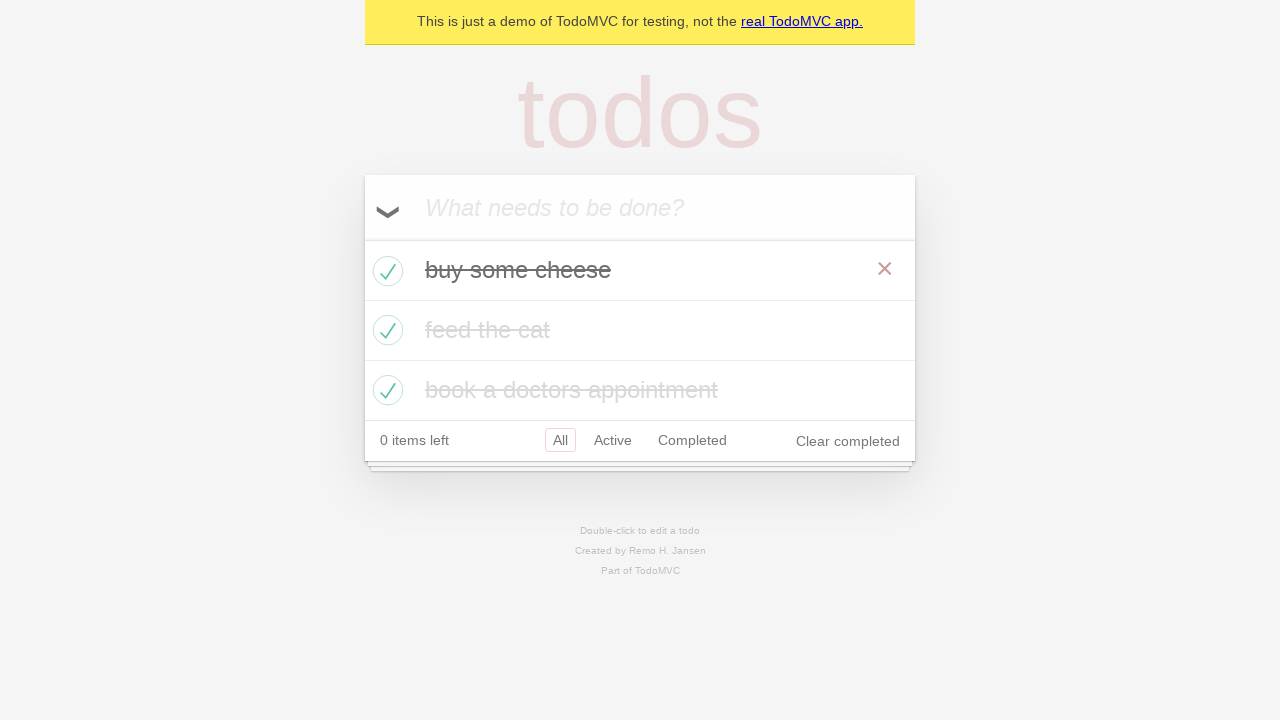

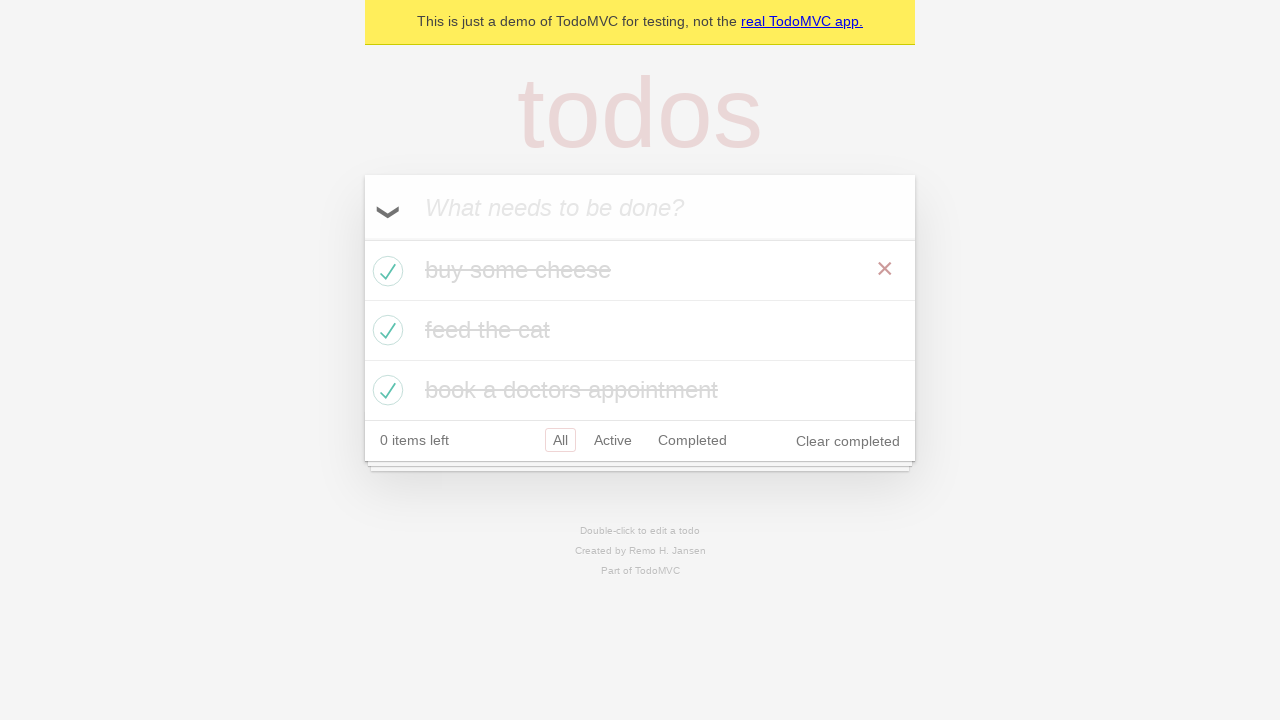